Tests a wait functionality page by waiting for a button to become clickable, clicking it, and verifying a success message appears

Starting URL: http://suninjuly.github.io/wait2.html

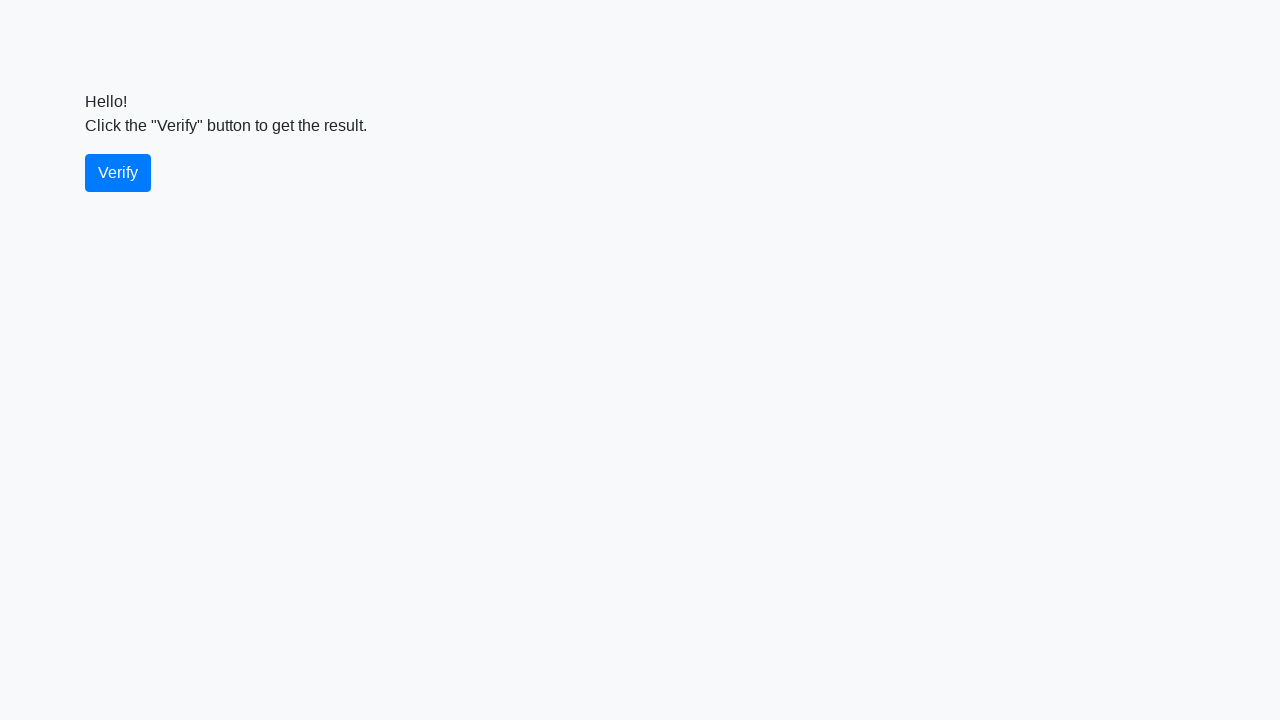

Waited for verify button to become visible
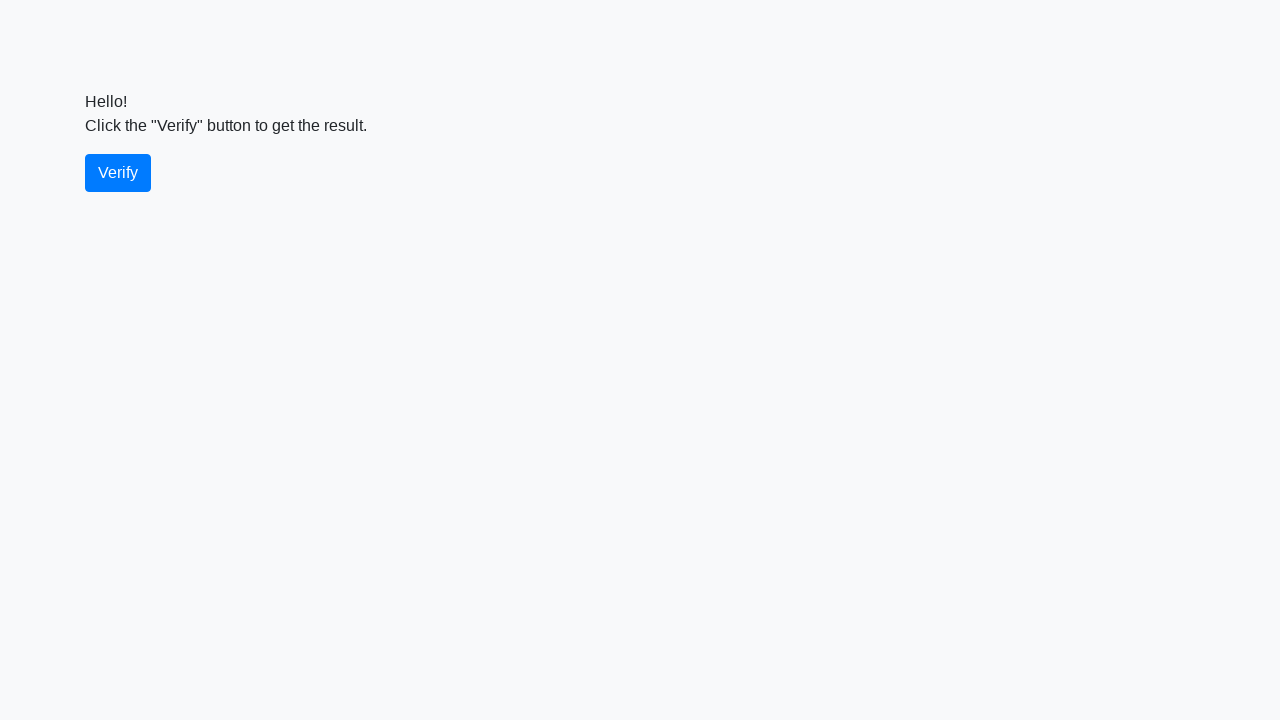

Clicked the verify button at (118, 173) on #verify
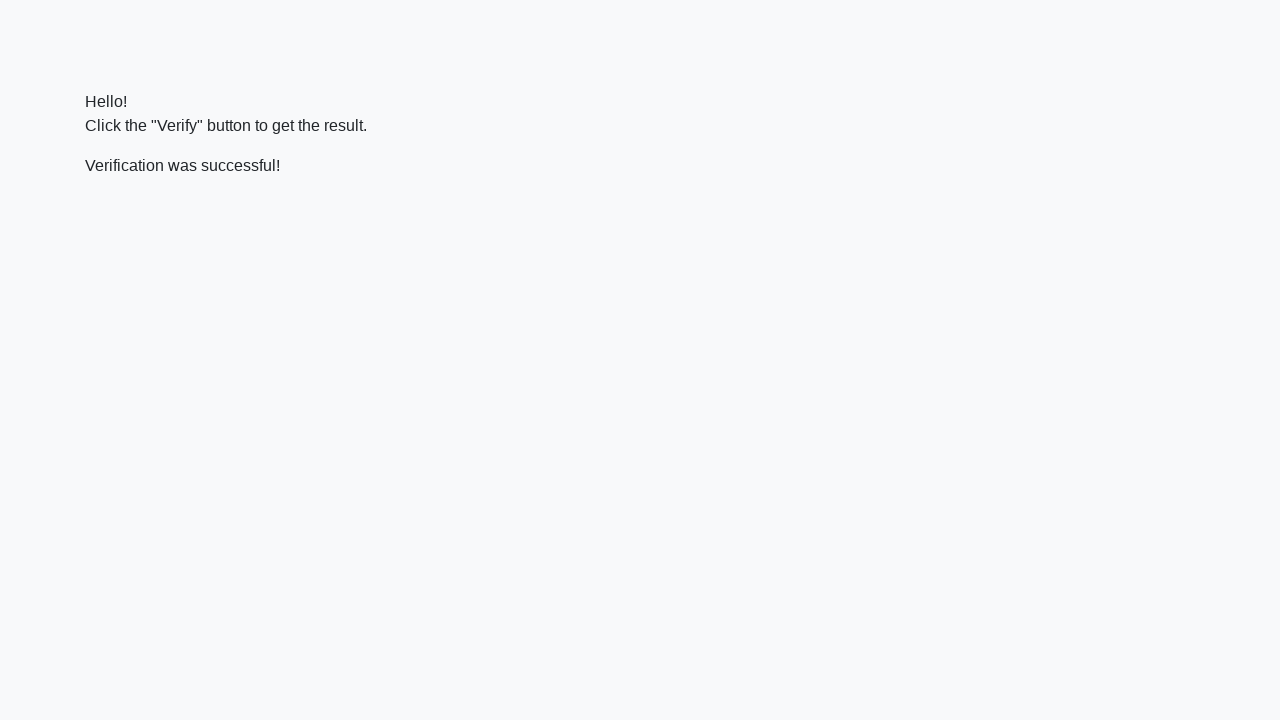

Located the verify message element
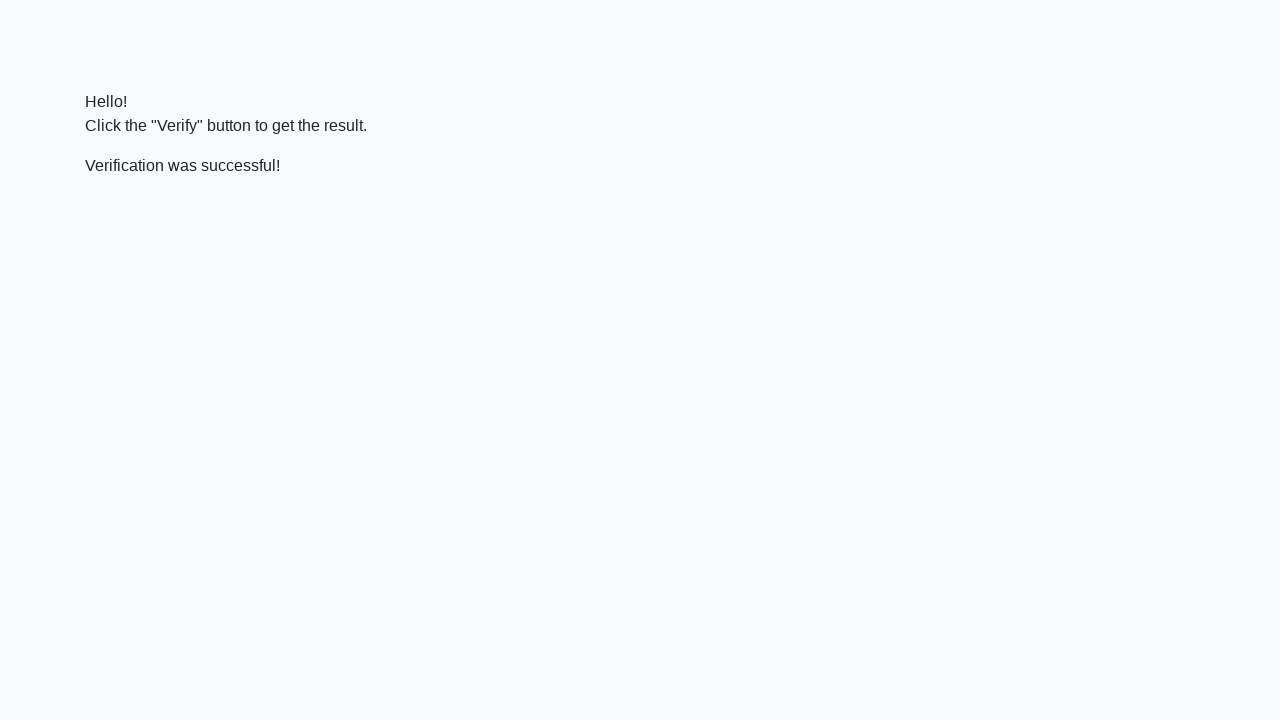

Waited for success message to appear
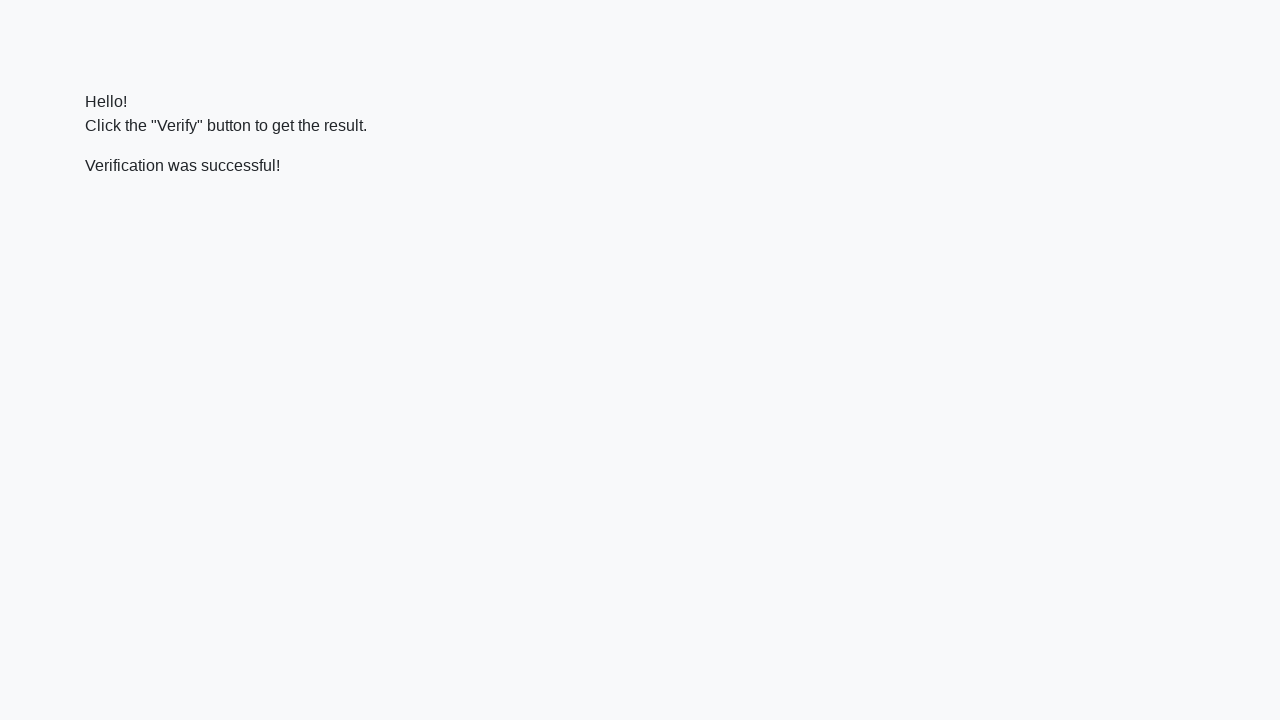

Verified success message contains 'successful'
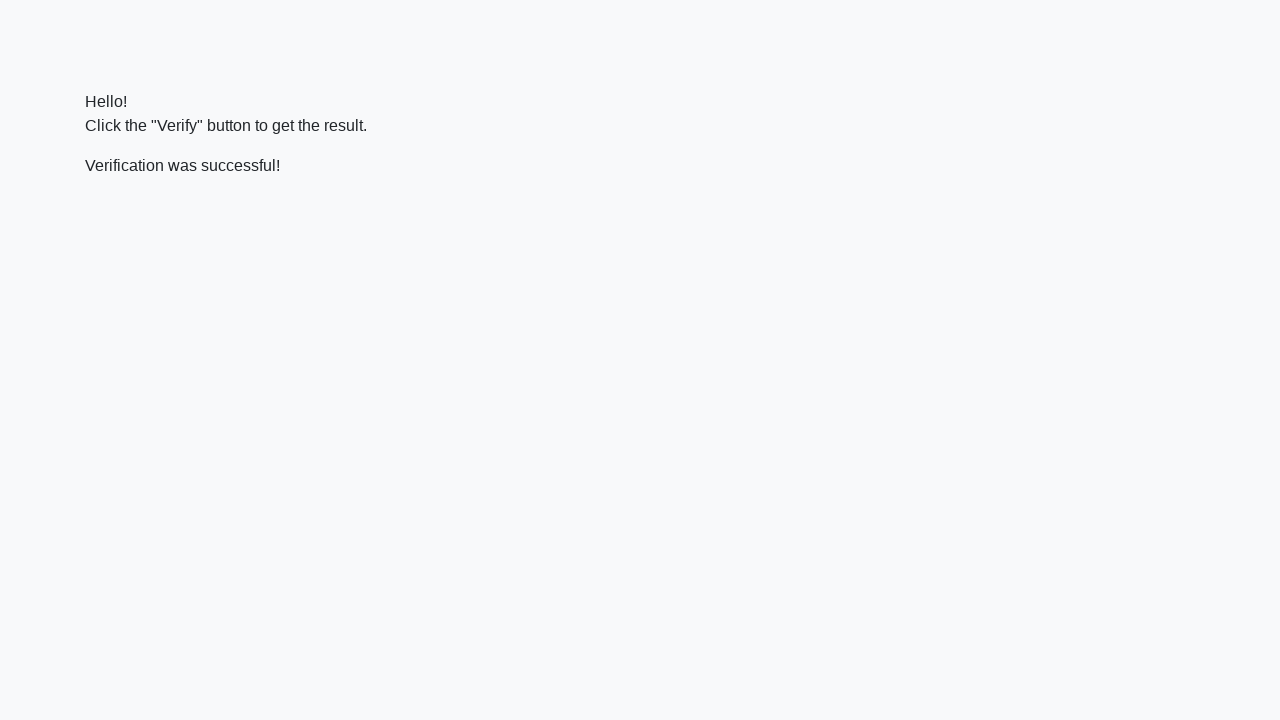

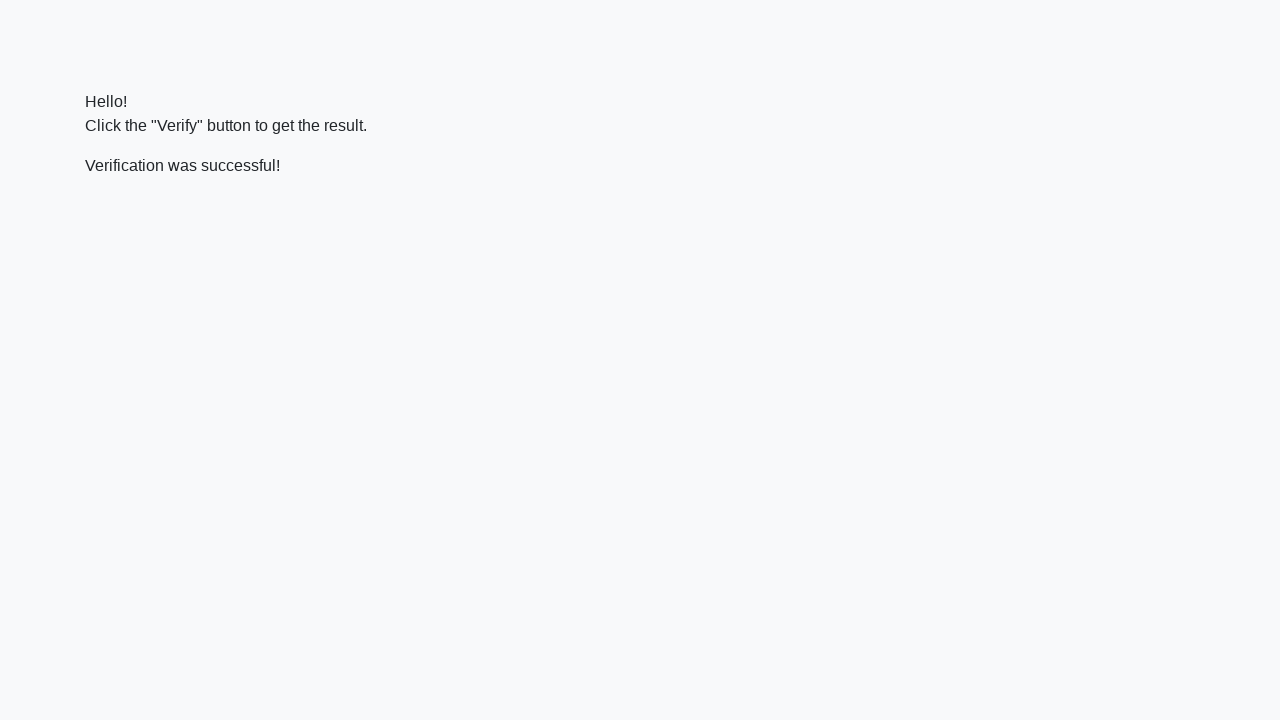